Navigates to W3Schools homepage and verifies that the page title contains "w3school"

Starting URL: https://www.w3schools.com/

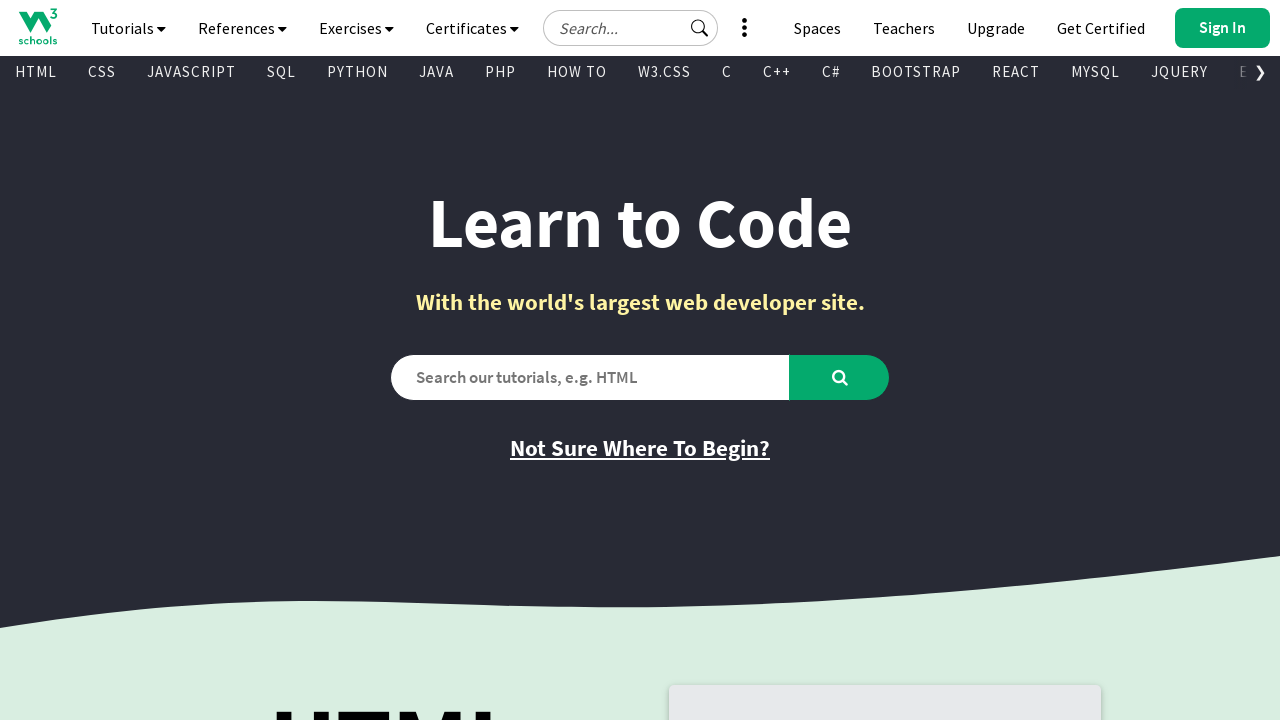

Navigated to W3Schools homepage
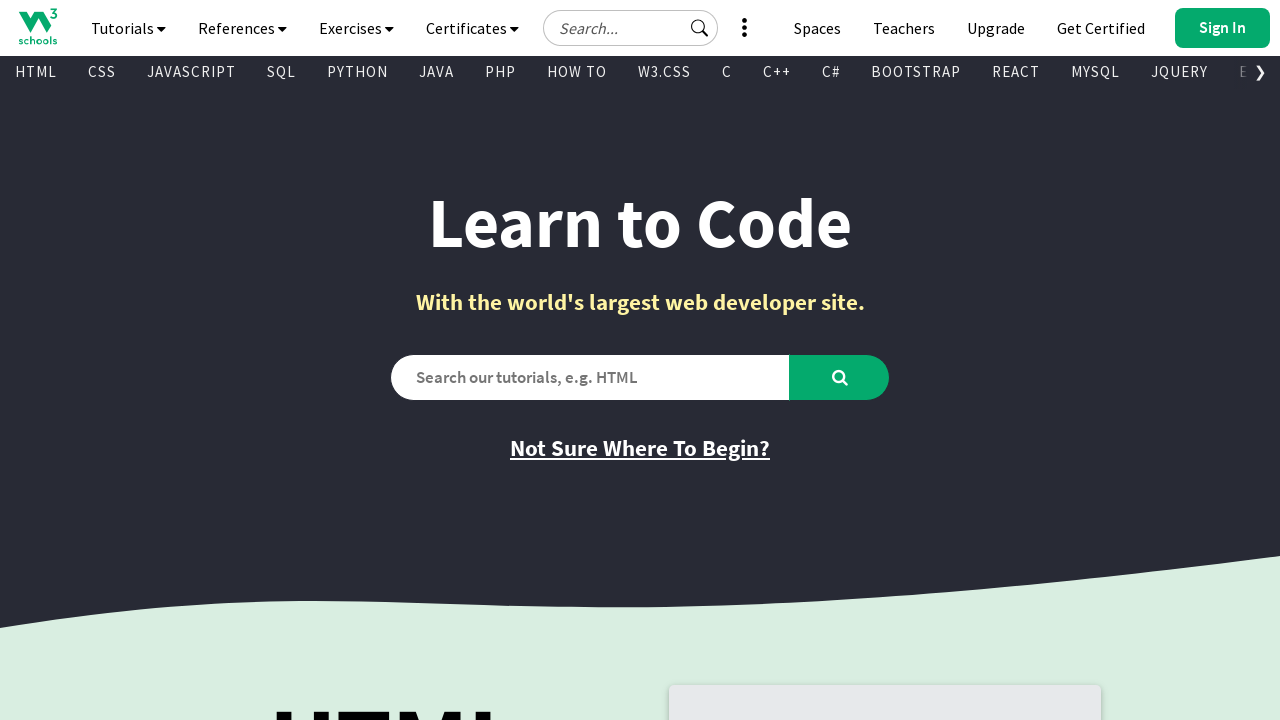

Retrieved page title
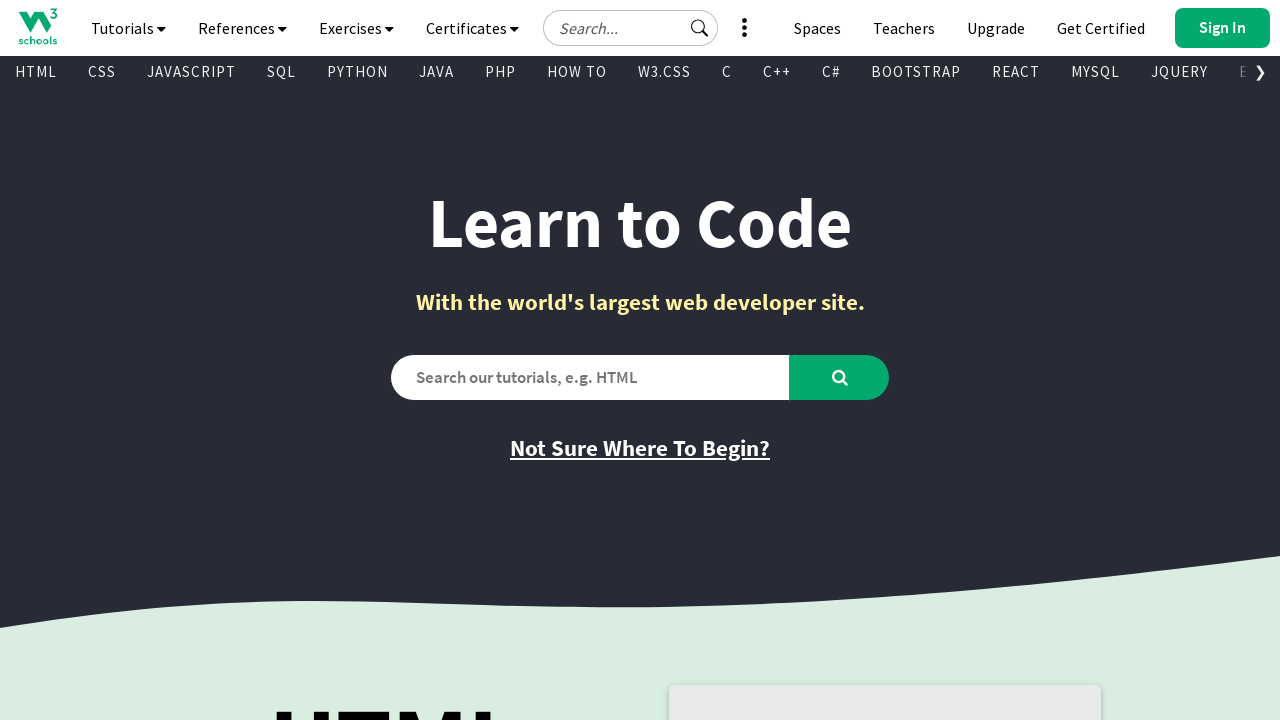

Verified that page title contains 'w3school'
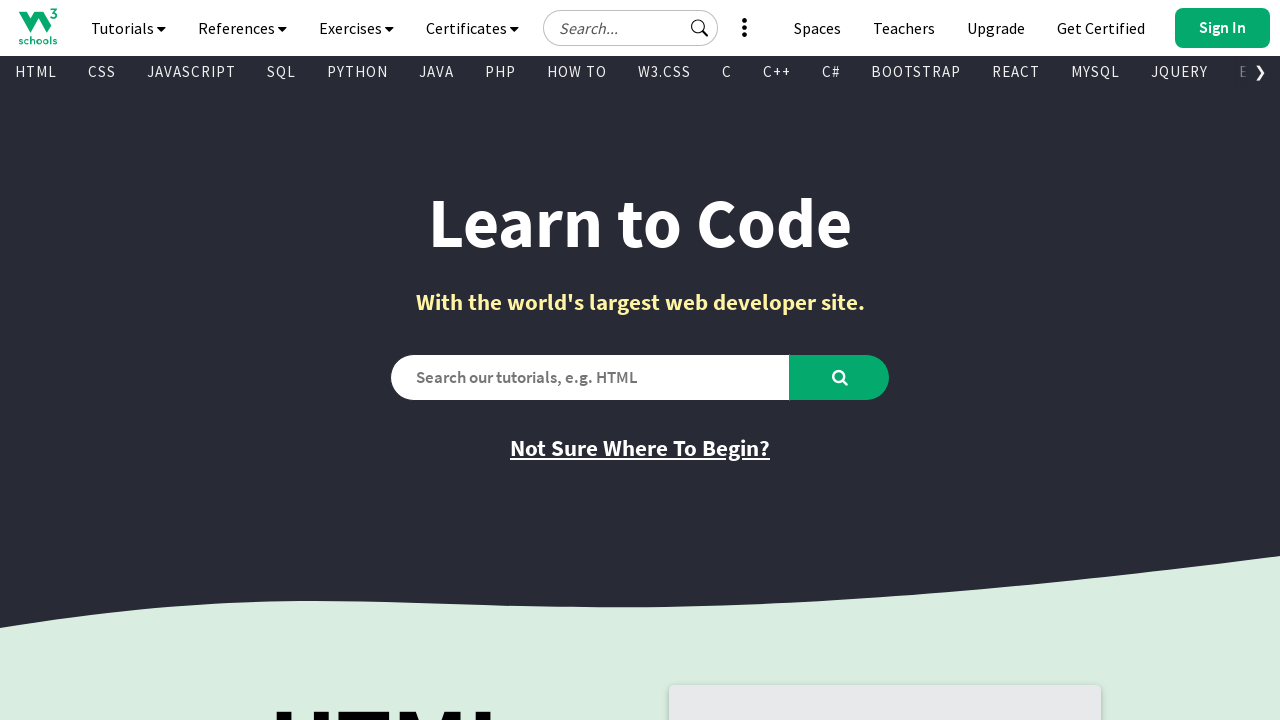

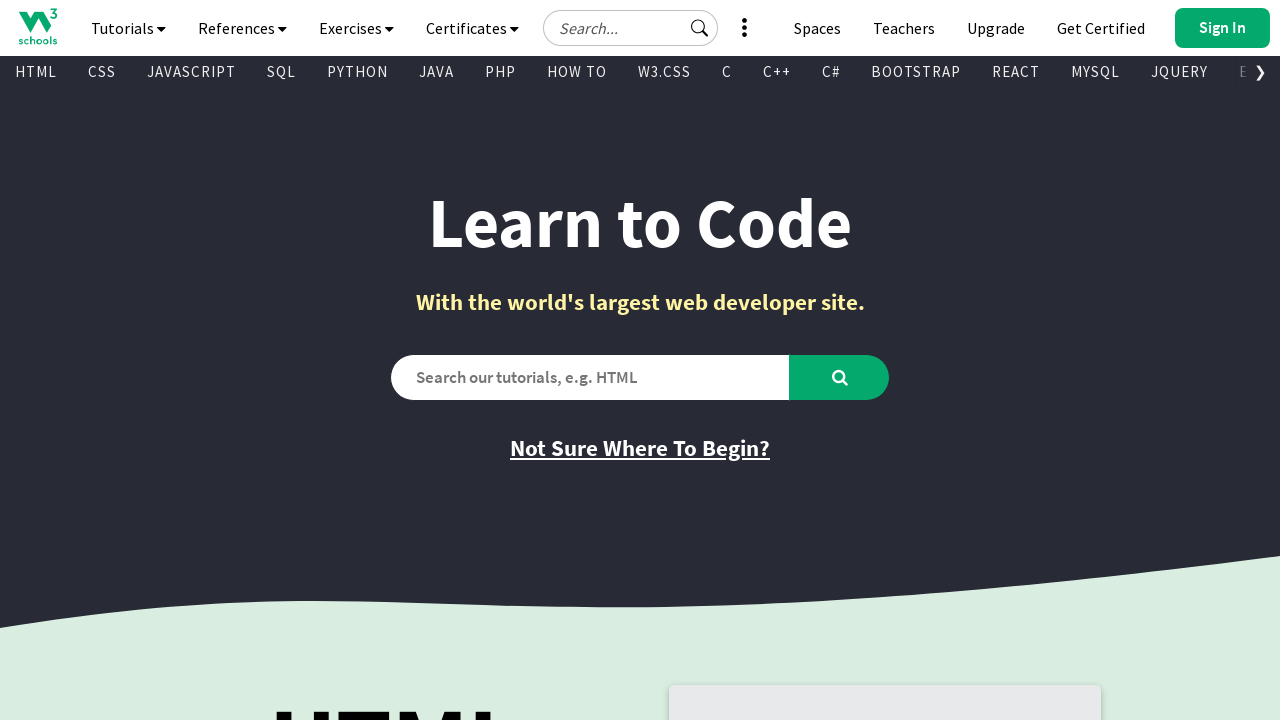